Tests the calculator's division by zero handling by entering 5 / 0 and verifying the result shows Infinity

Starting URL: https://calculatorhtml.onrender.com

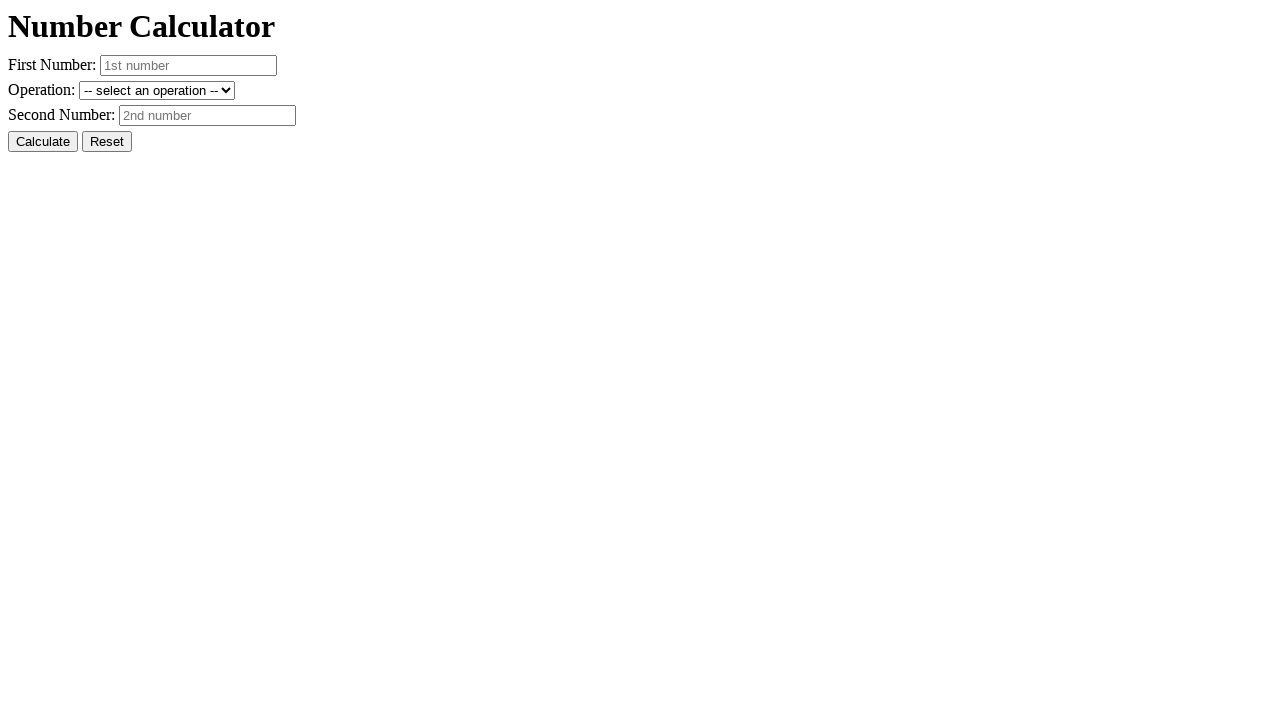

Clicked Reset button to clear previous values at (107, 142) on #resetButton
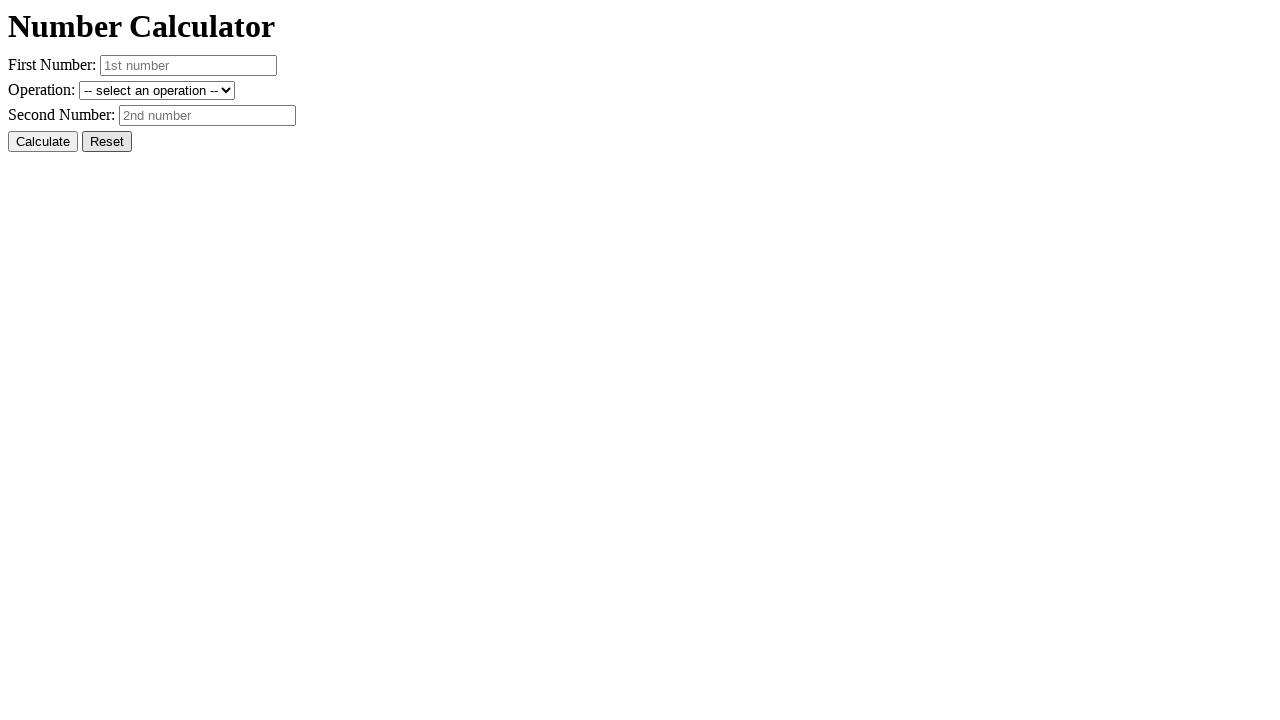

Entered first number: 5 on #number1
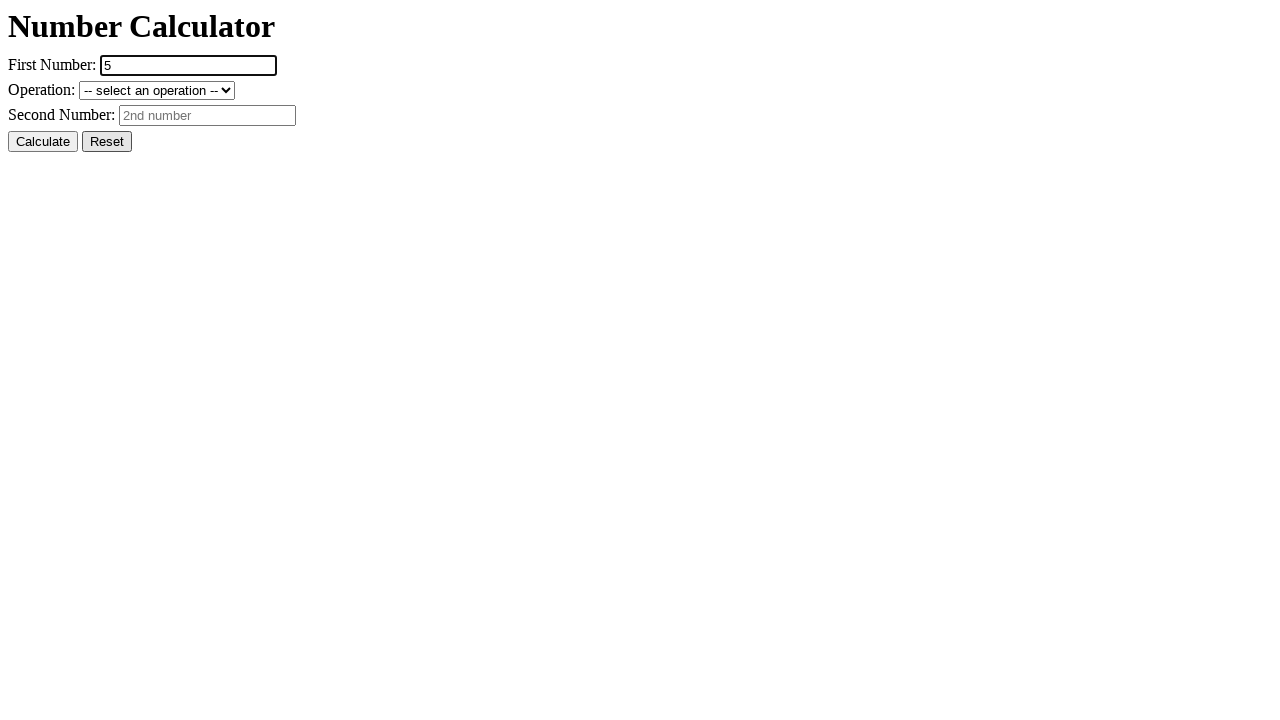

Entered second number: 0 on #number2
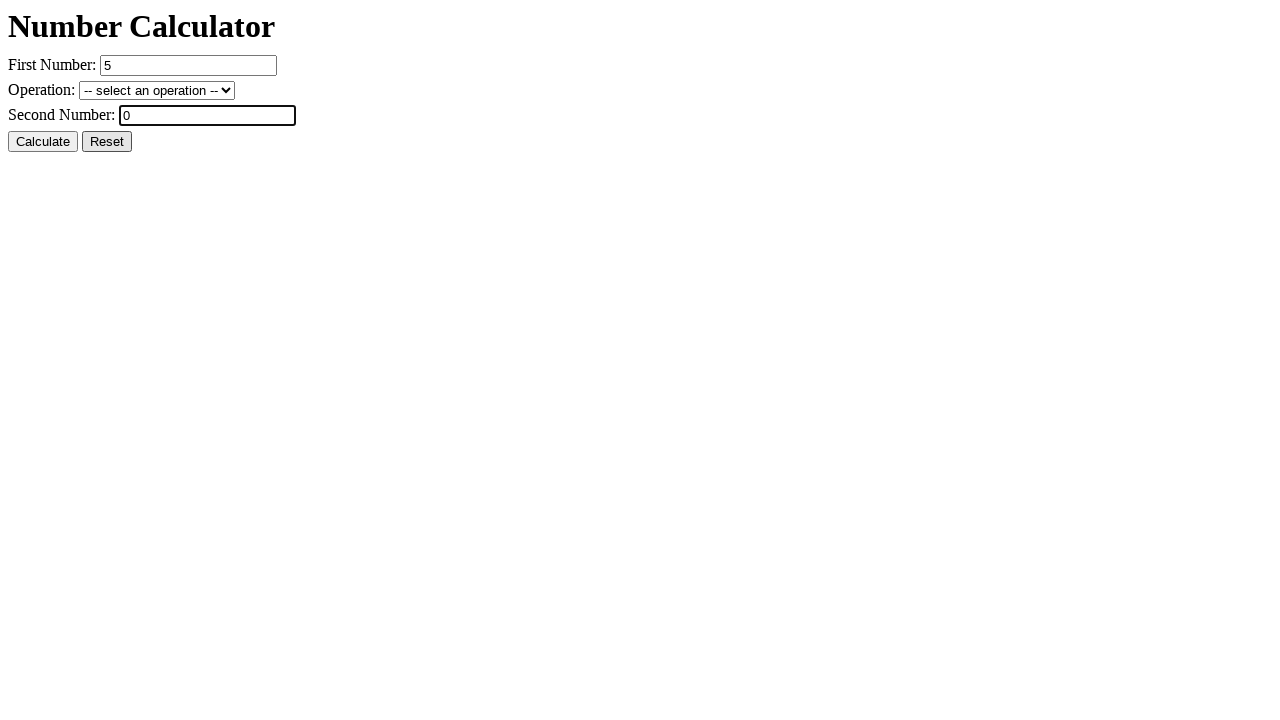

Selected division operation on #operation
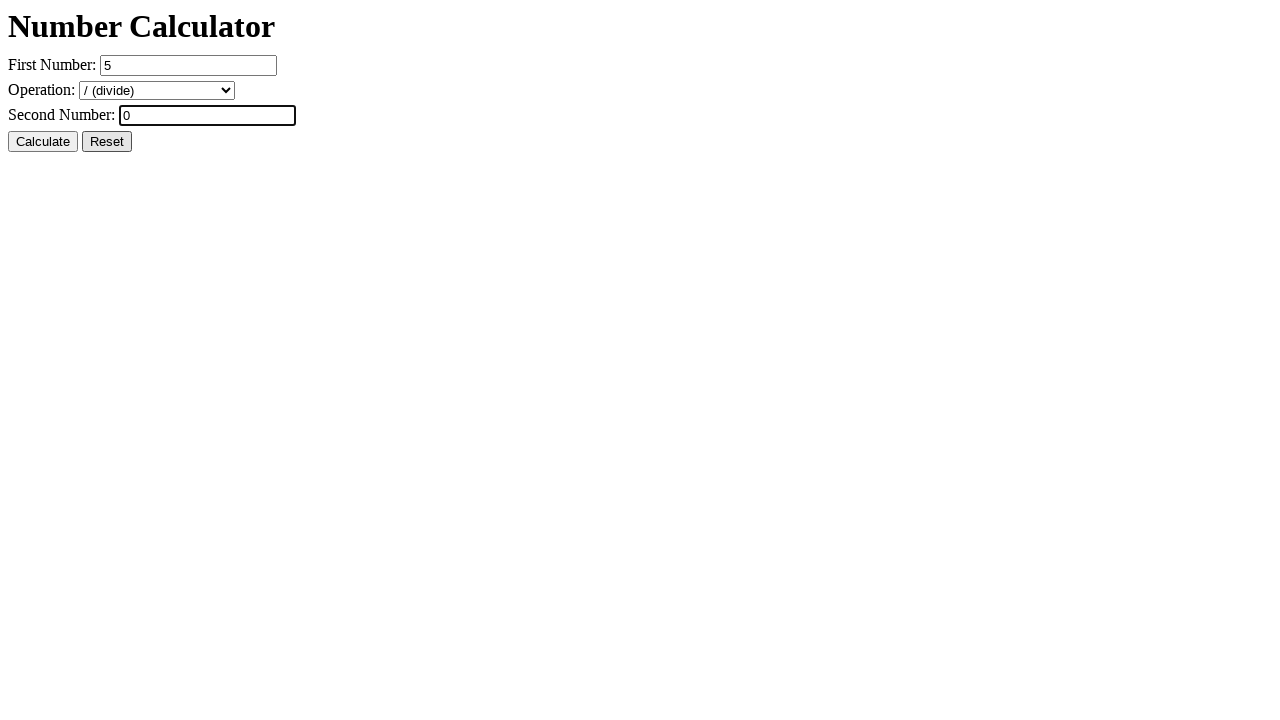

Clicked Calculate button at (43, 142) on #calcButton
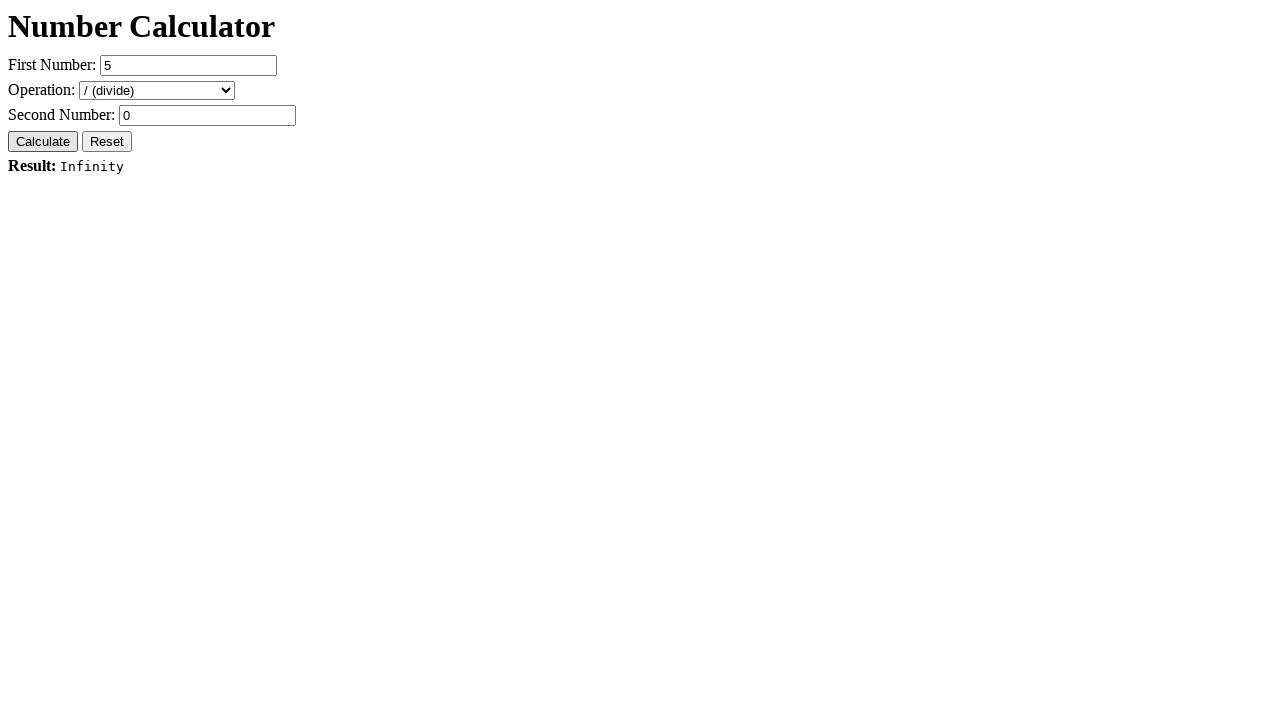

Verified result displays 'Result: Infinity' for division by zero
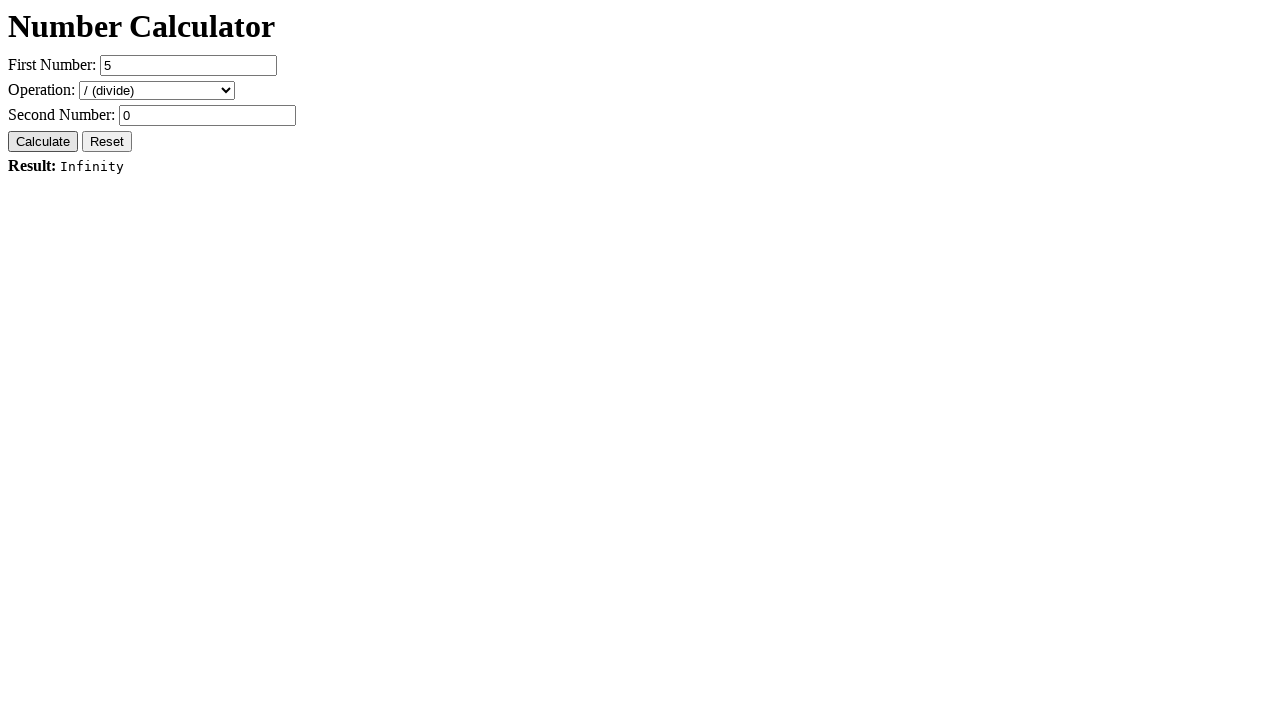

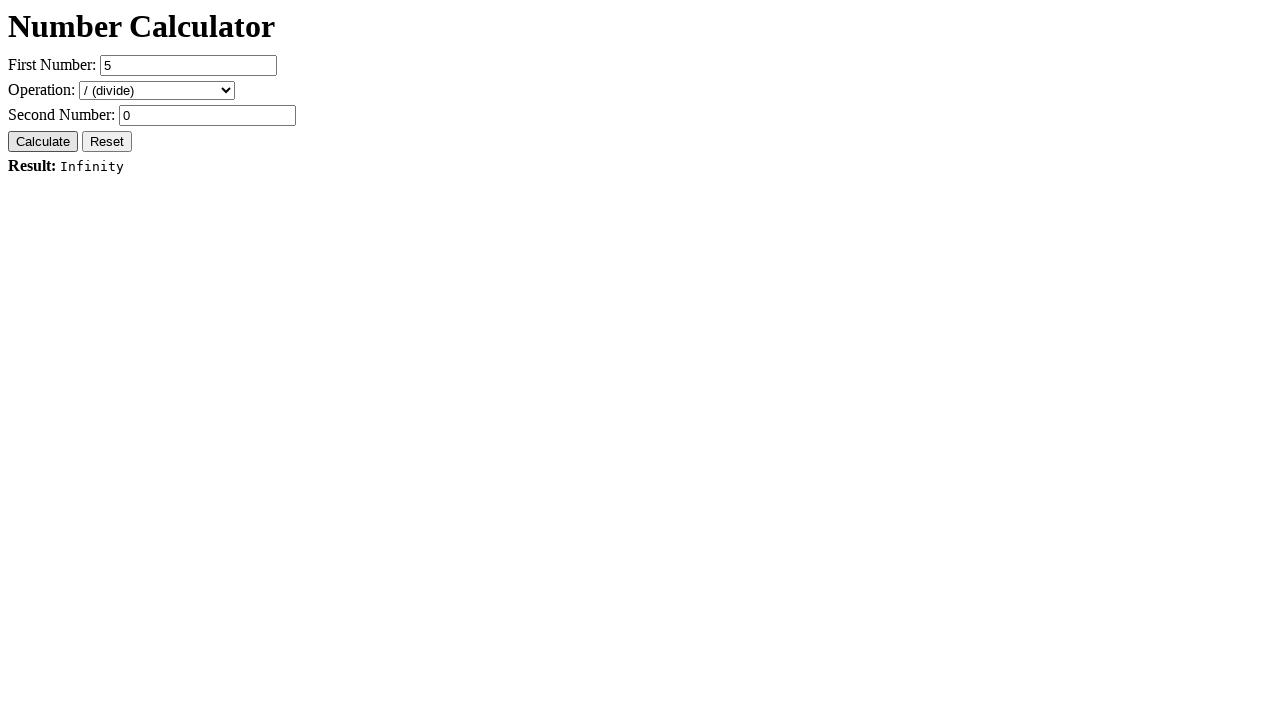